Tests scrolling on a large page and verifies the content of a large table by checking the value in the last cell (row 50, column 50).

Starting URL: https://the-internet.herokuapp.com/large

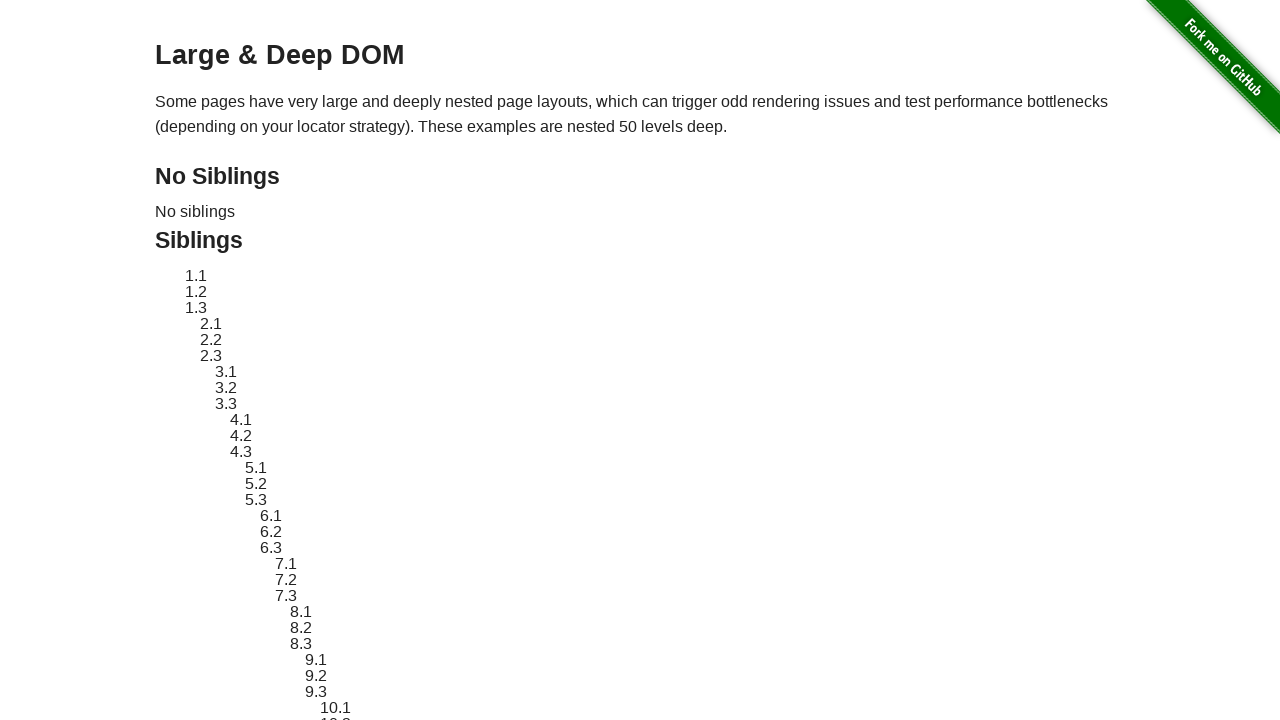

Scrolled to page footer element
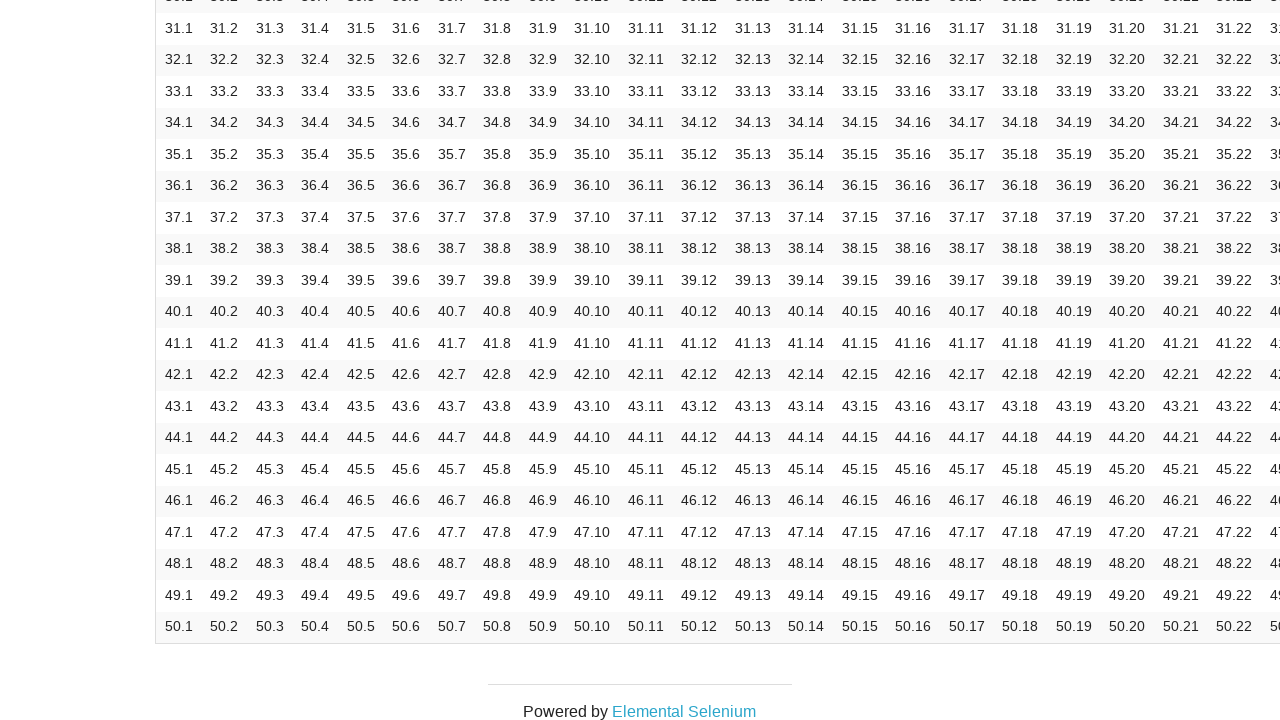

Scrolled to last cell in large table (row 50, column 50)
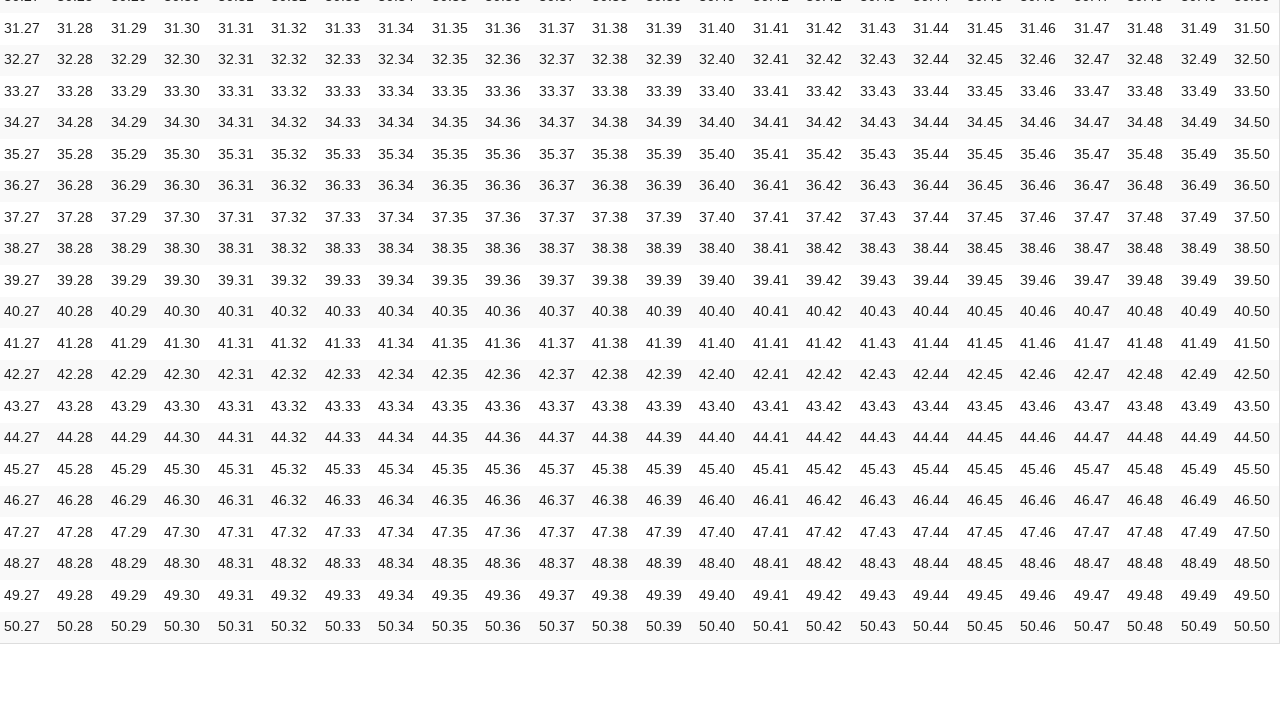

Verified last cell value equals '50.50'
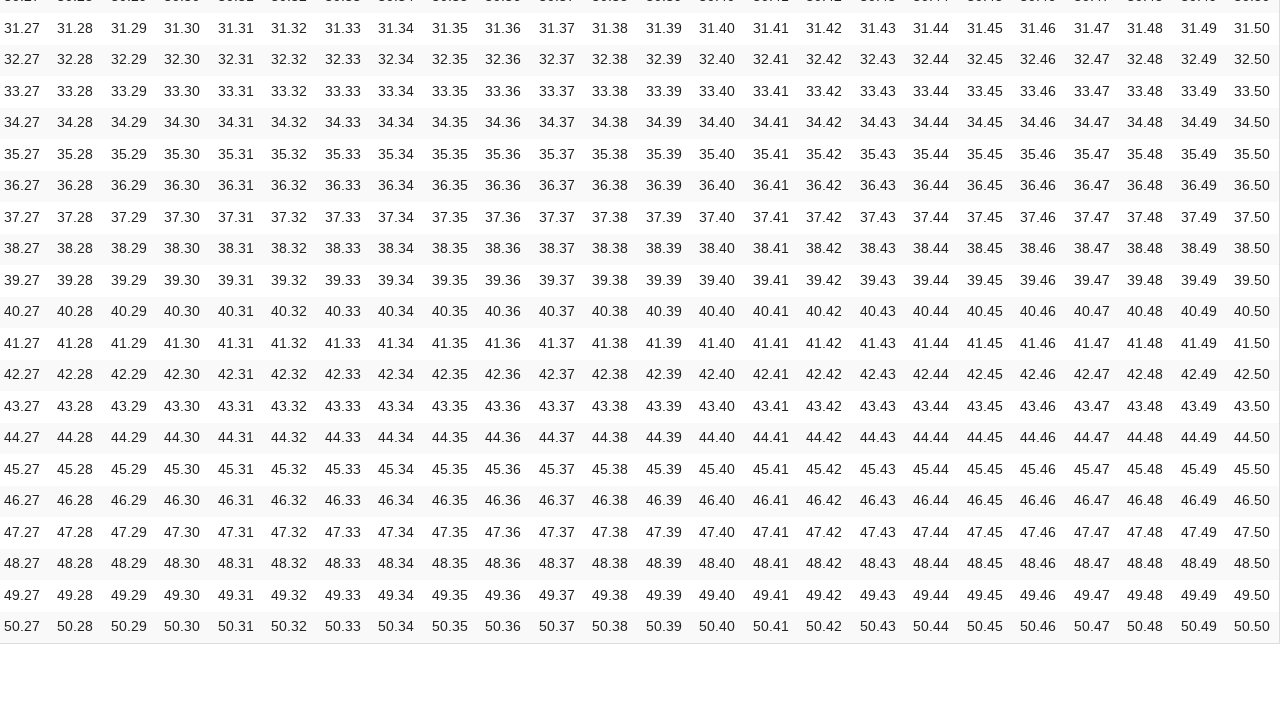

Changed window size to 1024x768
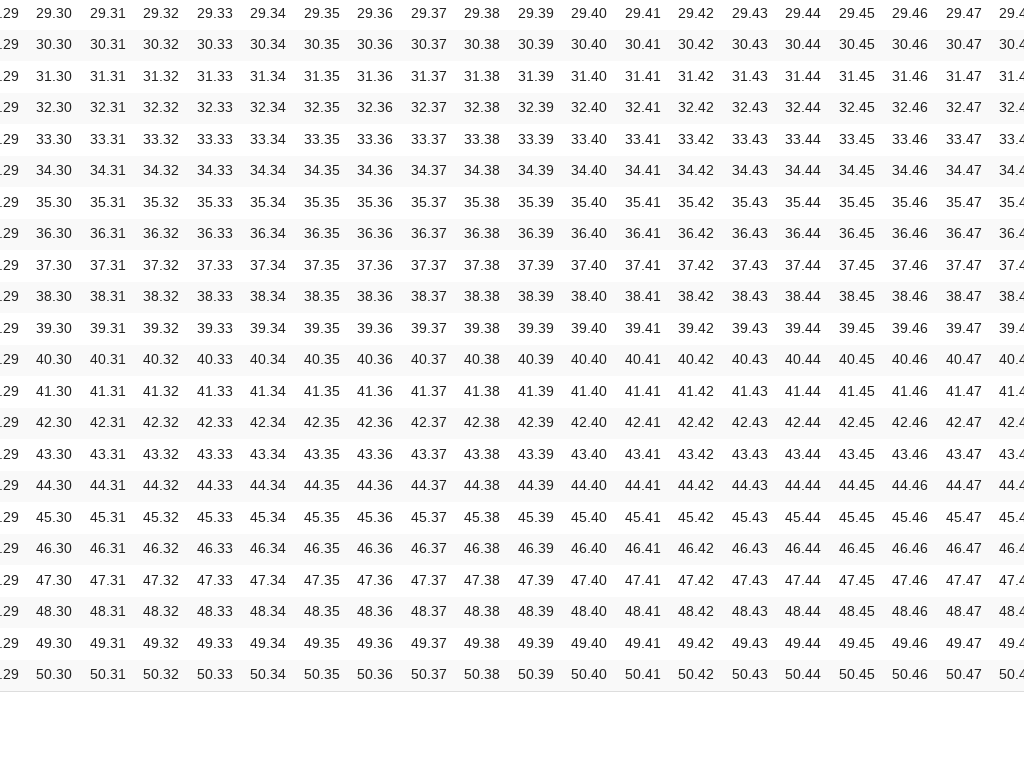

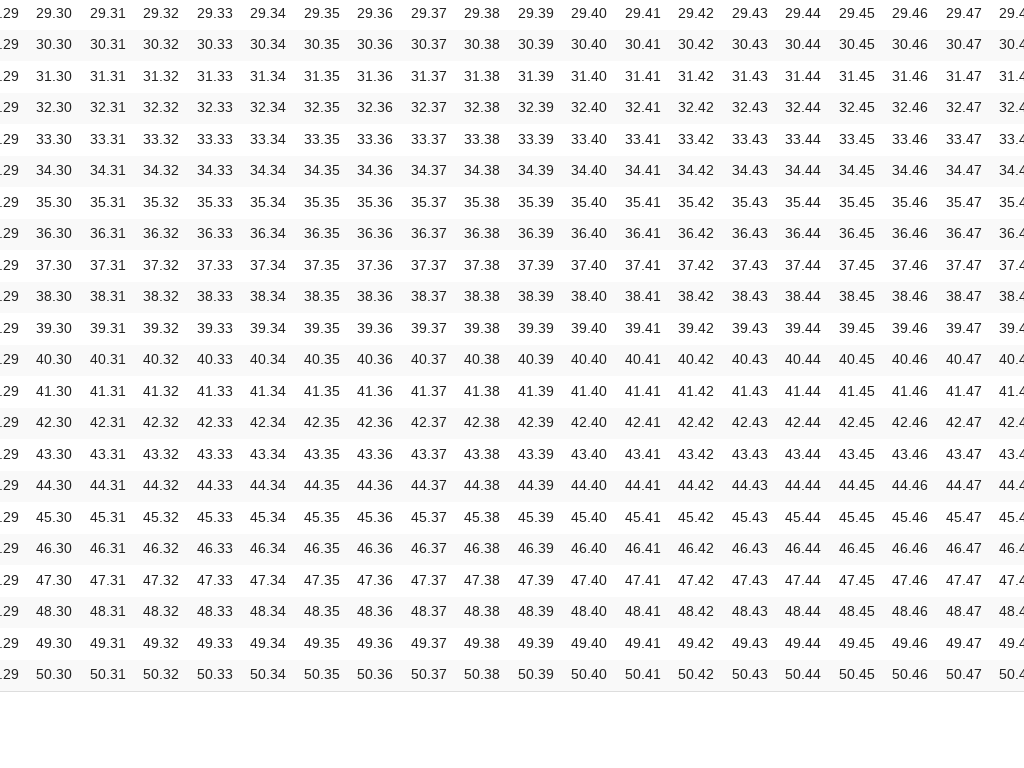